Tests that a saved change to an employee's name persists after switching between employees

Starting URL: https://devmountain-qa.github.io/employee-manager/1.2_Version/index.html

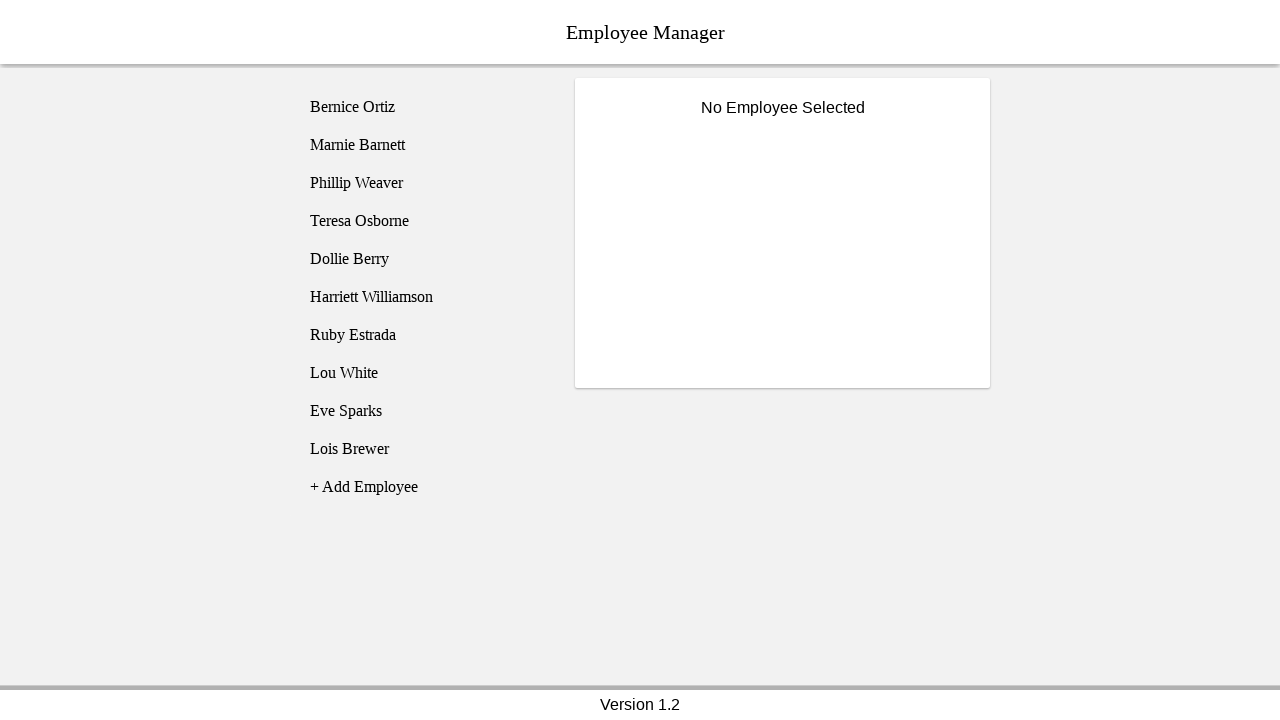

Clicked on Bernice Ortiz employee at (425, 107) on [name='employee1']
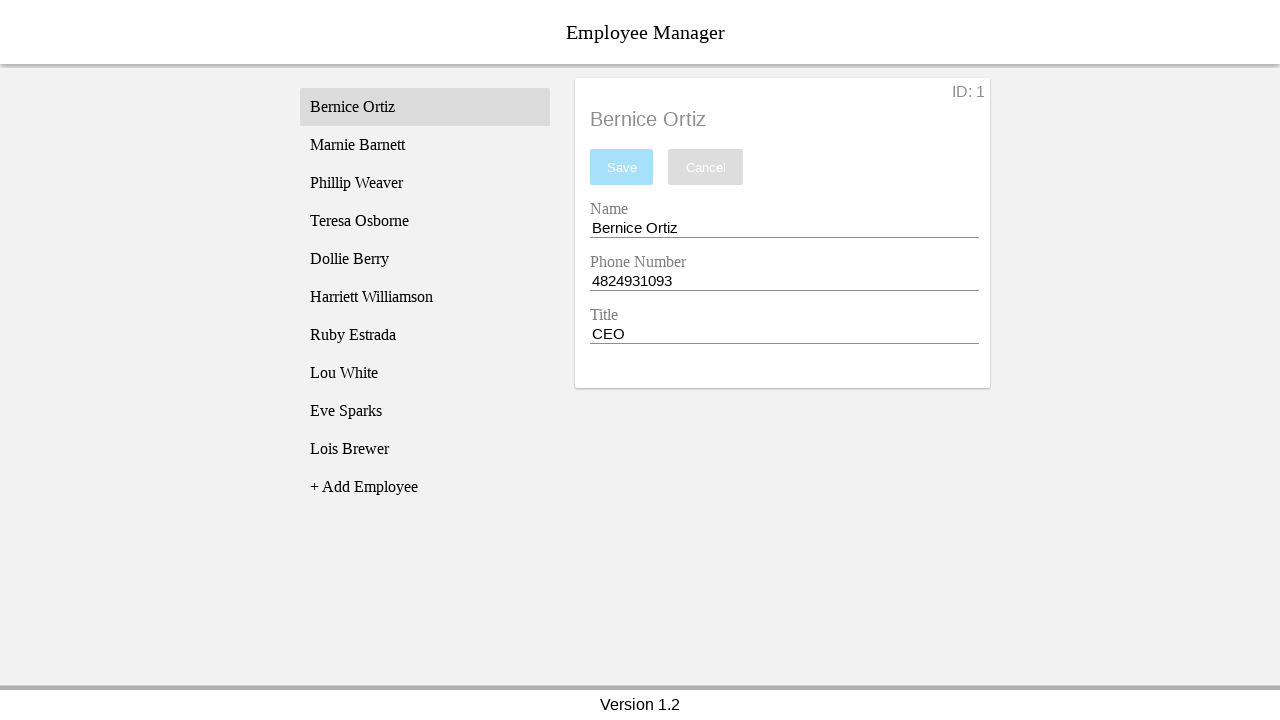

Name input field became visible
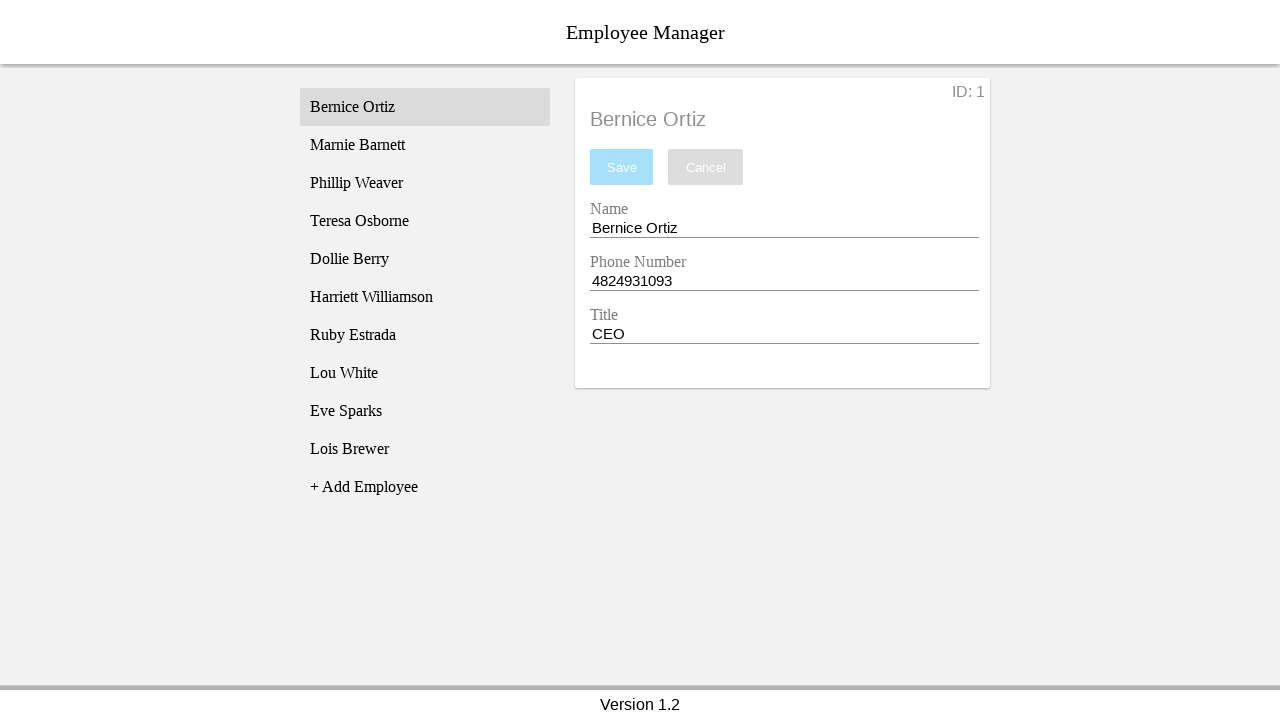

Filled name field with 'Test Name' on [name='nameEntry']
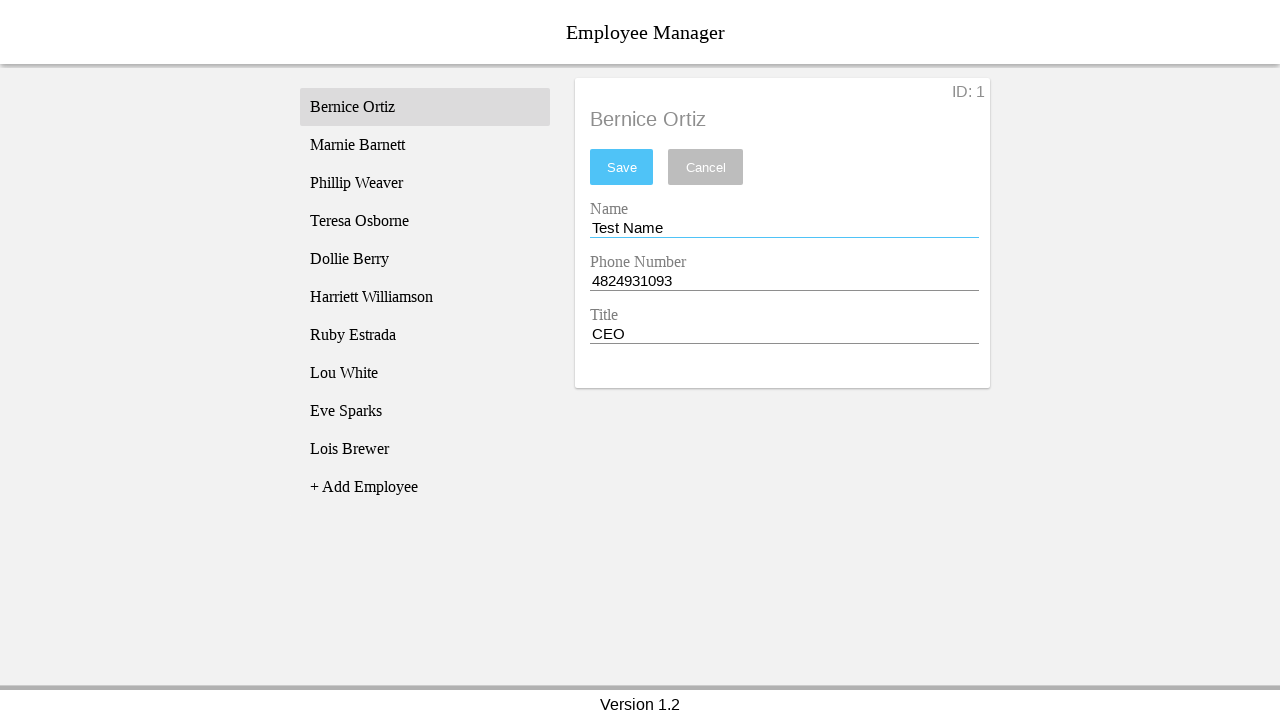

Clicked save button to save the name change at (622, 167) on #saveBtn
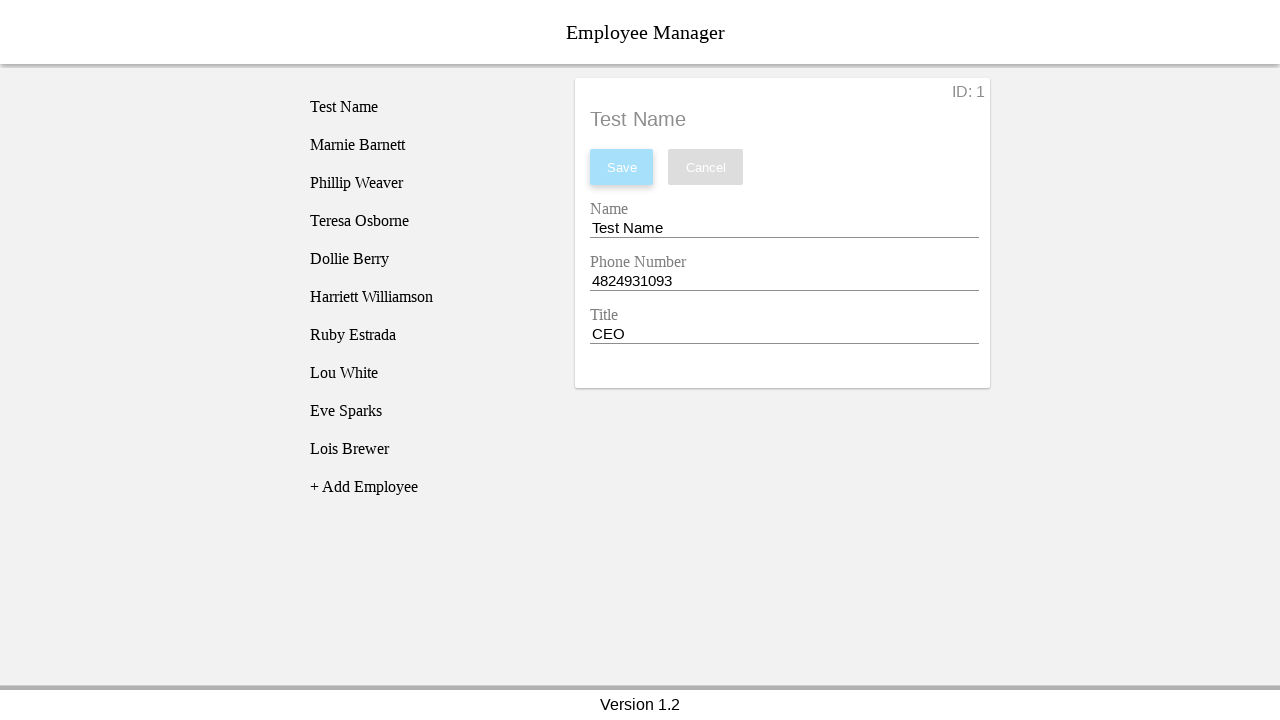

Clicked on Phillip Weaver employee to switch away from Bernice at (425, 183) on [name='employee3']
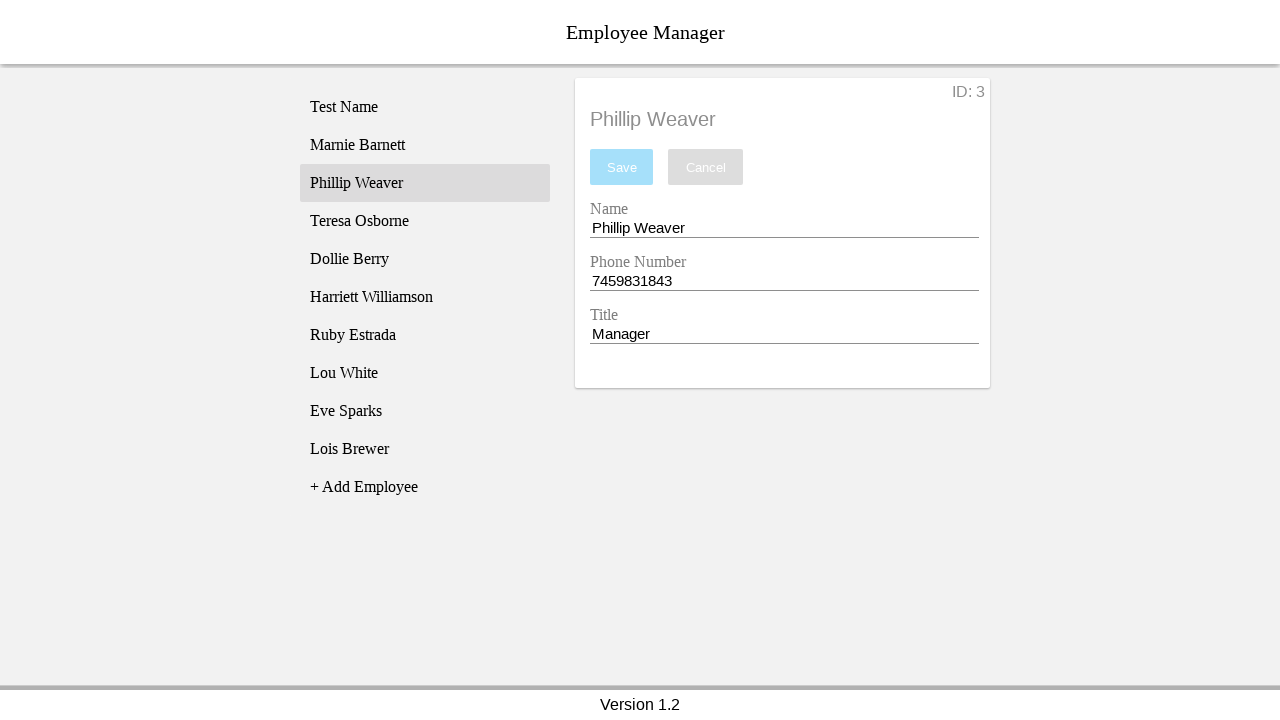

Phillip Weaver's employee details loaded
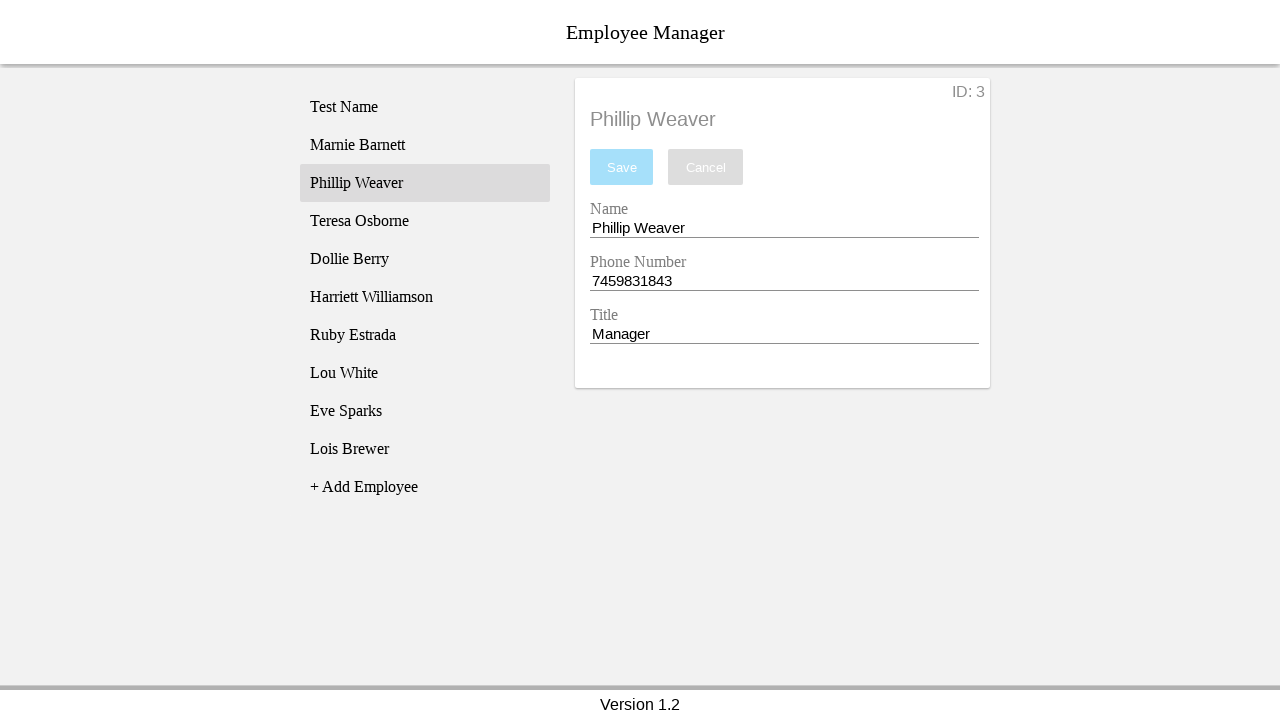

Clicked back on Bernice Ortiz to verify saved changes at (425, 107) on [name='employee1']
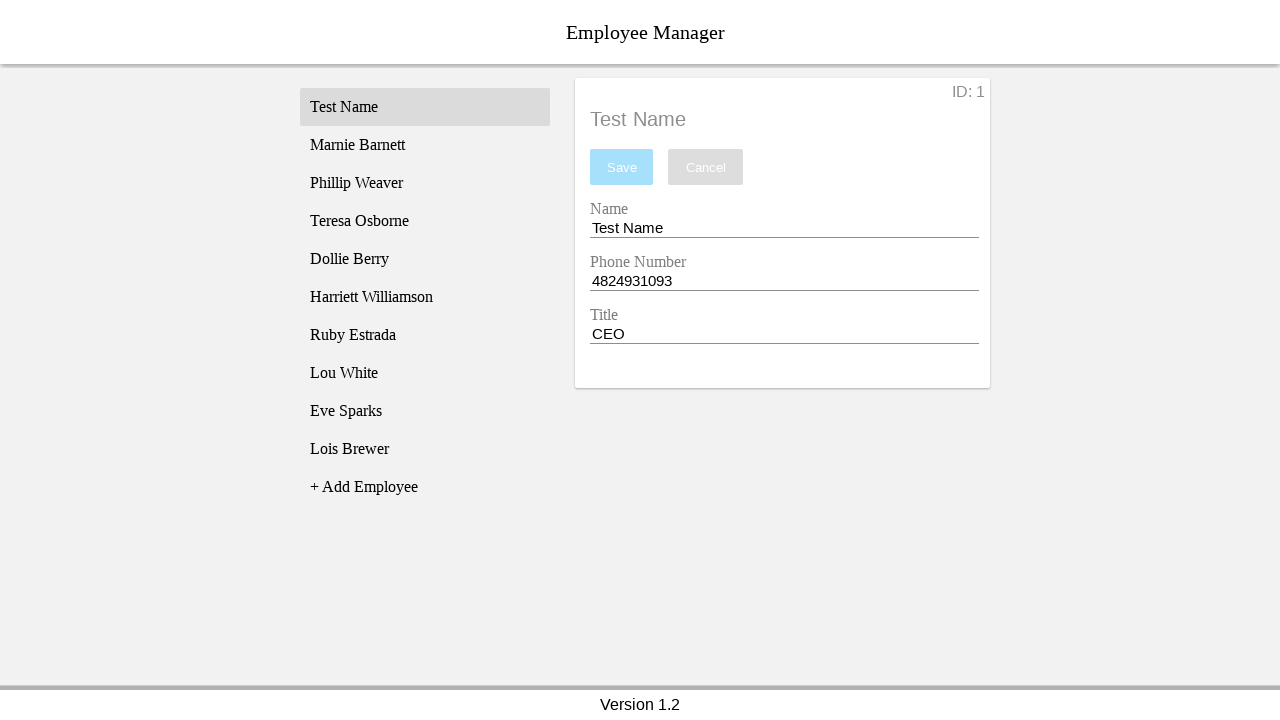

Verified that Bernice's name change persisted - name field contains 'Test Name'
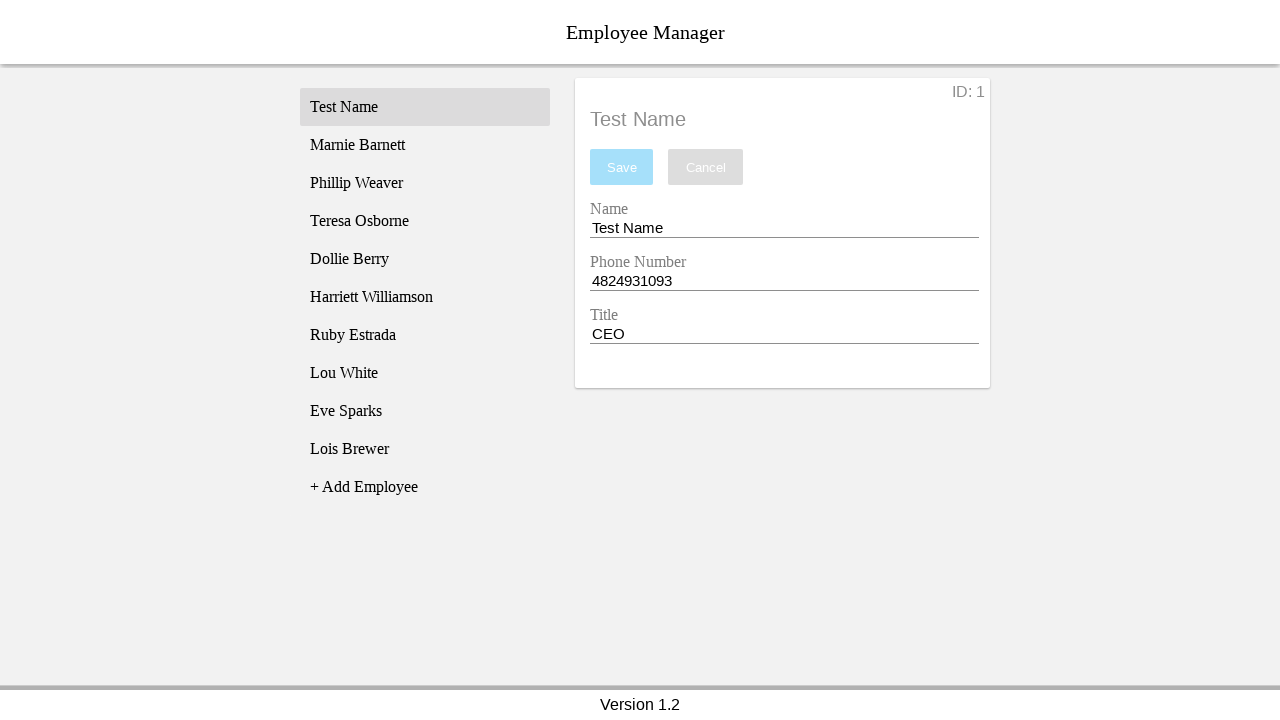

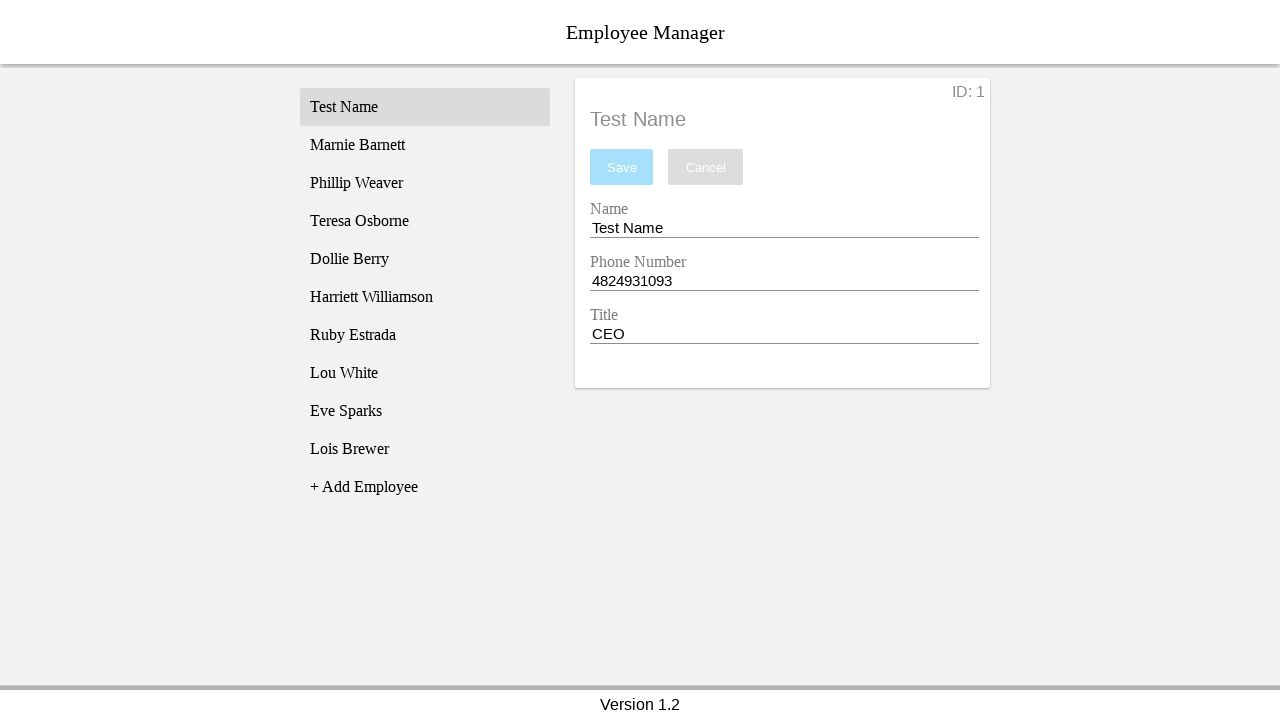